Tests Google Translate functionality by entering text in English, translating it to Spanish, and waiting for the translation result to appear.

Starting URL: https://translate.google.com/?sl=en&tl=es

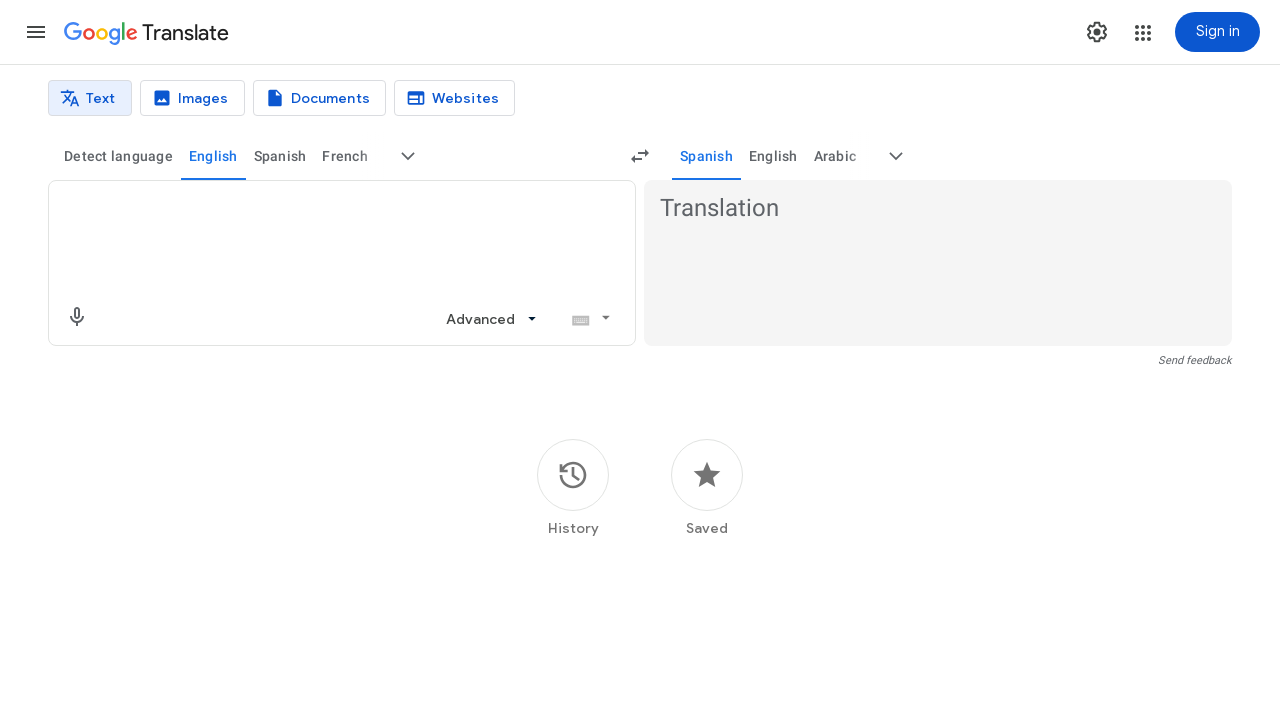

Filled source text area with 'Hello, how are you today?' in English on textarea[aria-label='Source text']
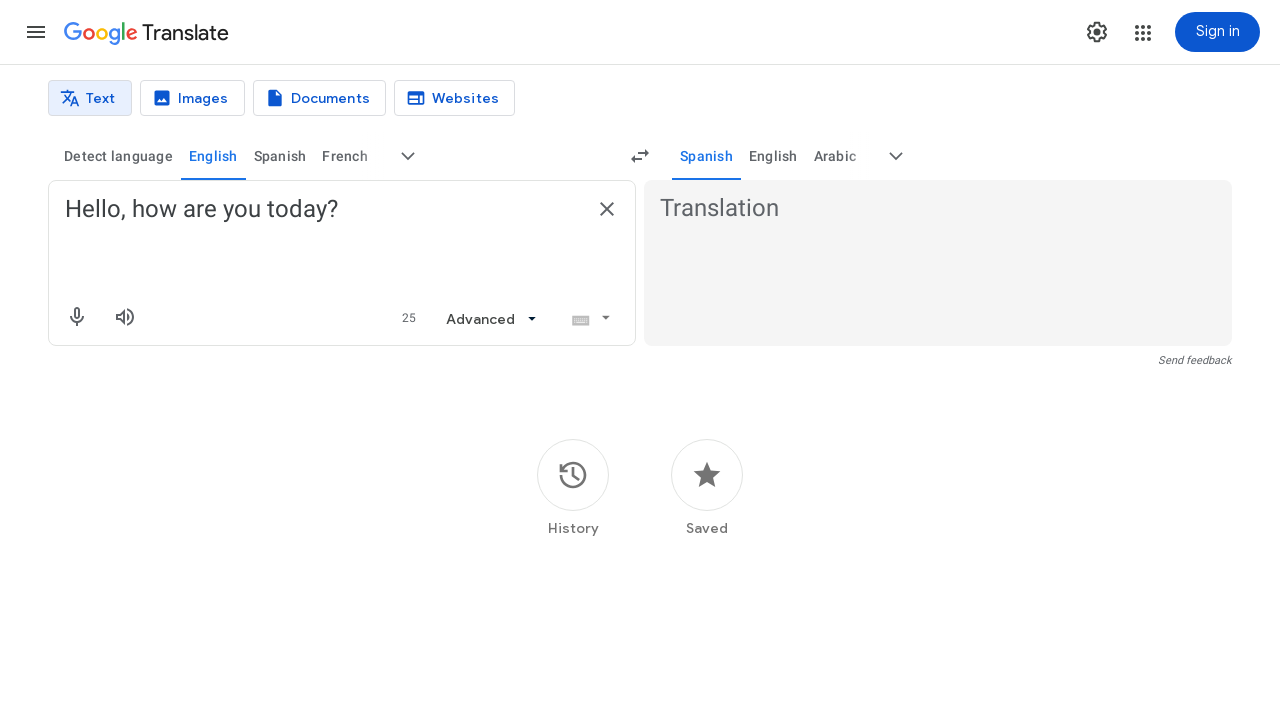

Translation result appeared in Spanish
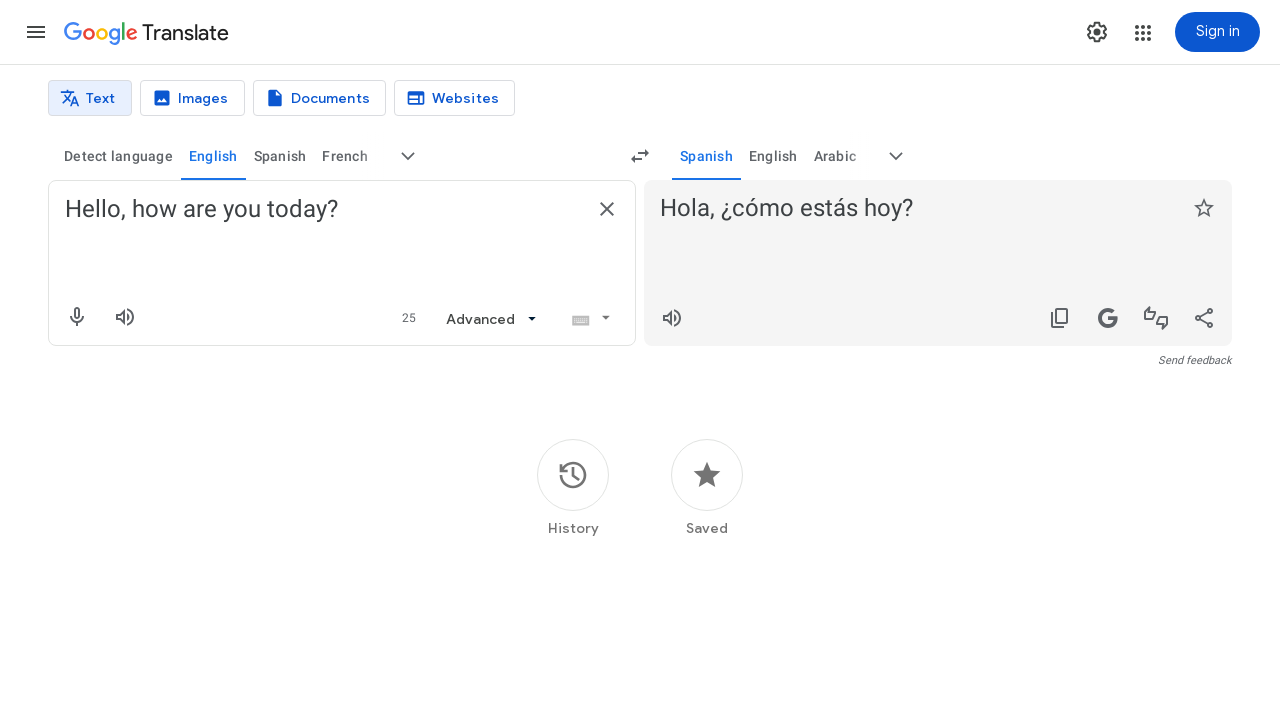

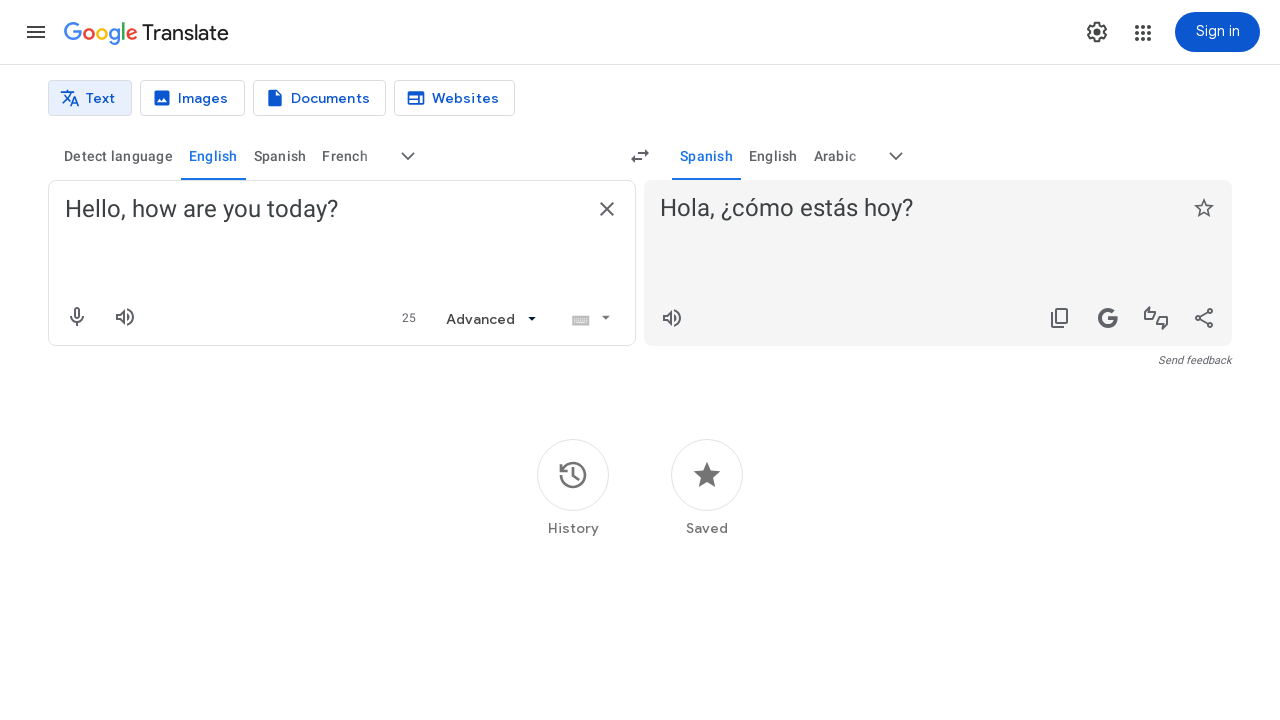